Tests the Brazilian tax authority CNPJ lookup form by entering a CNPJ number and submitting the form

Starting URL: https://servicos.receita.fazenda.gov.br/servicos/cnpjreva/cnpjreva_solicitacao.asp

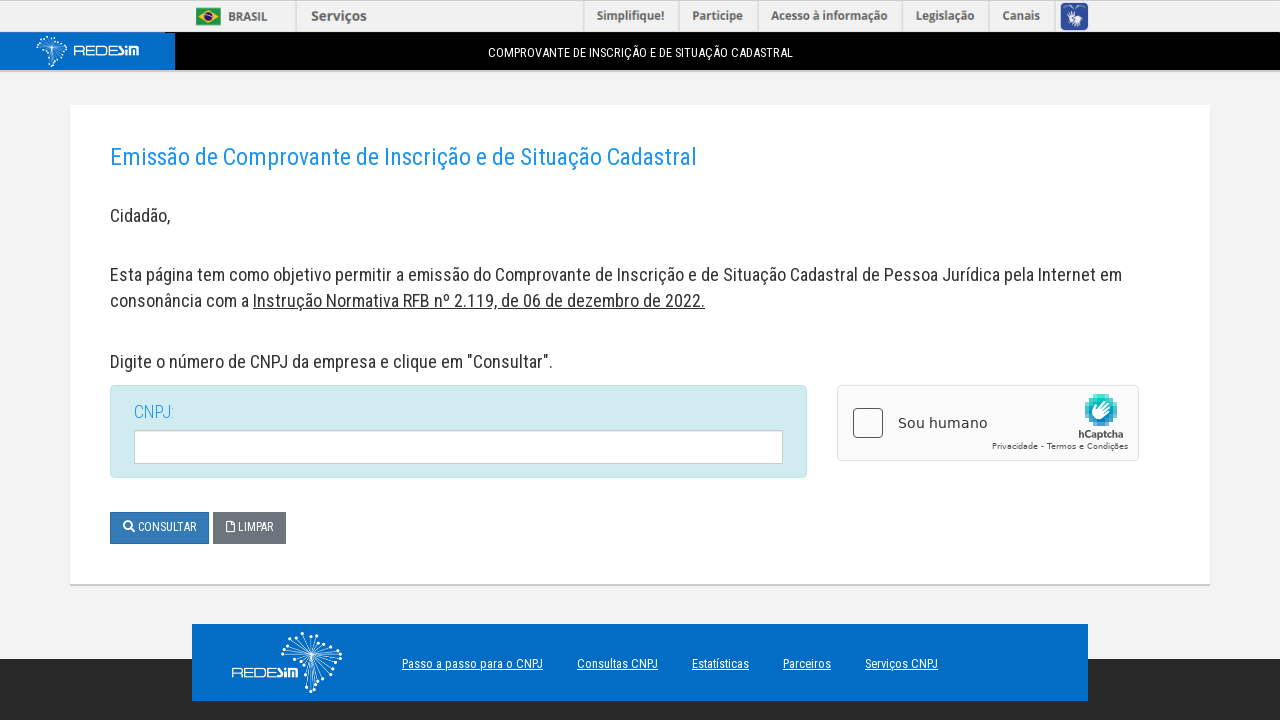

Filled CNPJ field with test number 42163015000110 on #cnpj
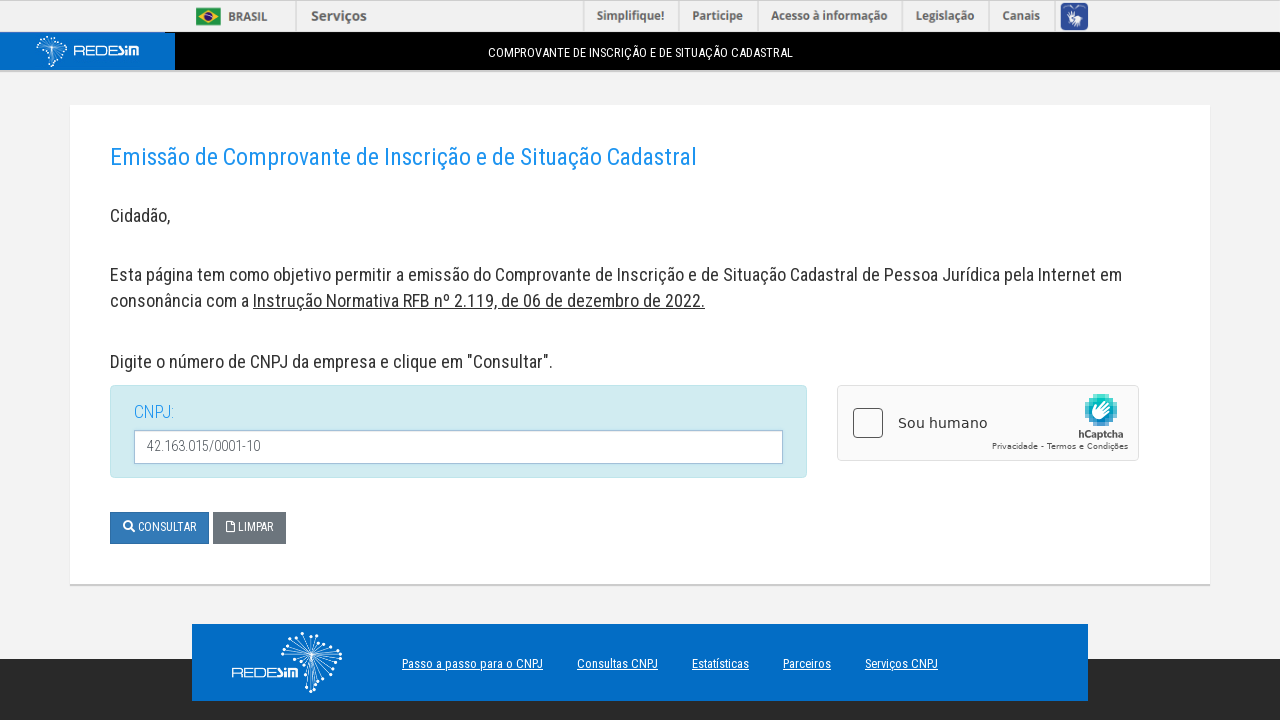

Waited 5 seconds for dynamic content to load
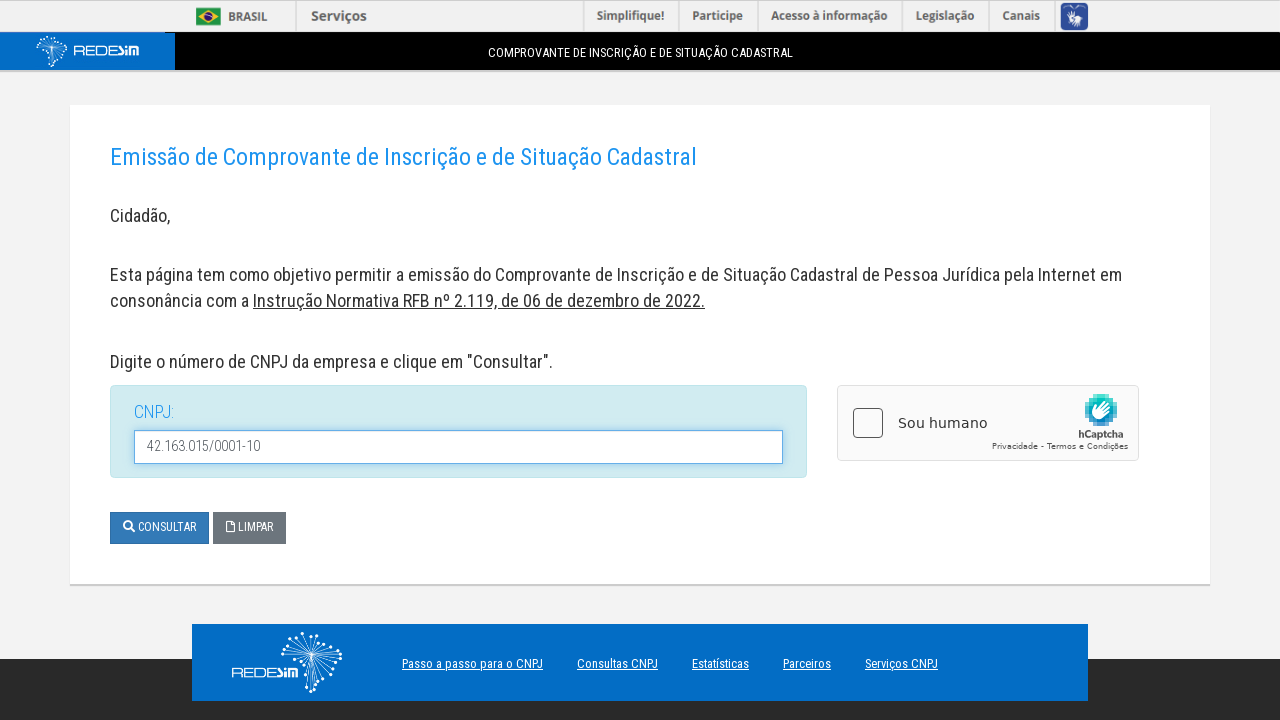

Clicked the submit button to lookup CNPJ at (160, 528) on xpath=/html/body/div[1]/div[1]/div/div/div/form/div[3]/div/button[1]
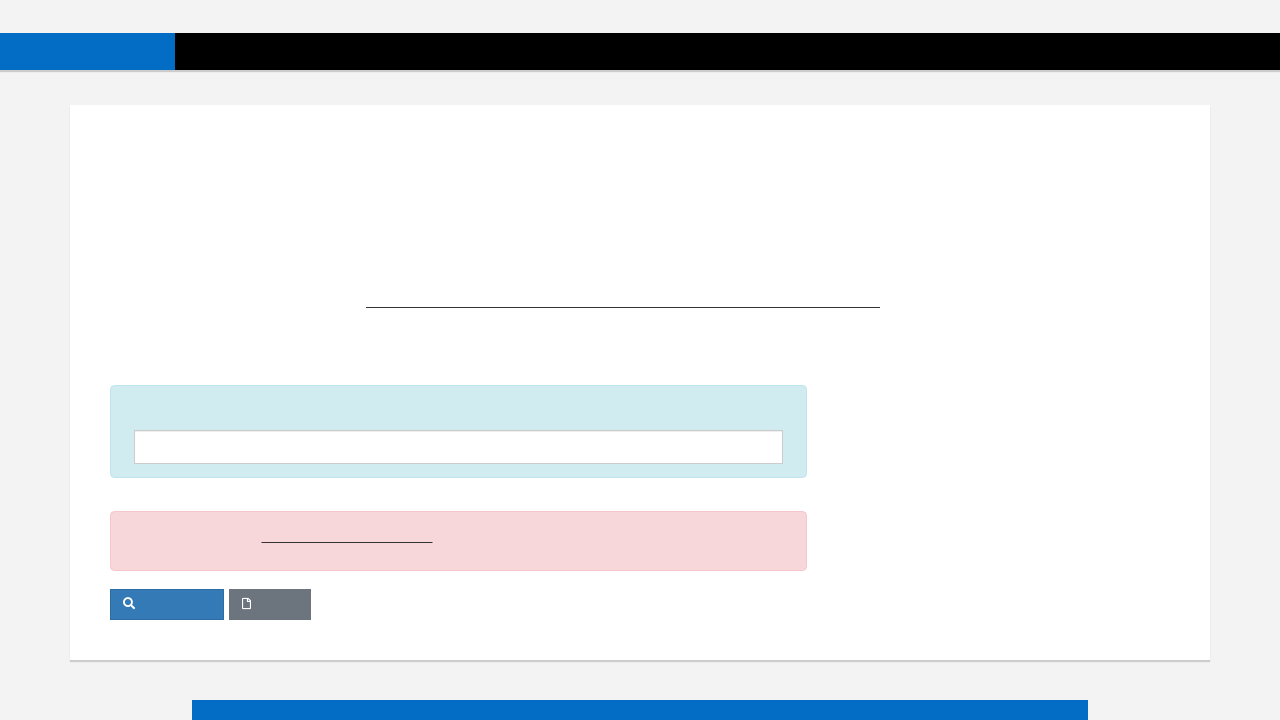

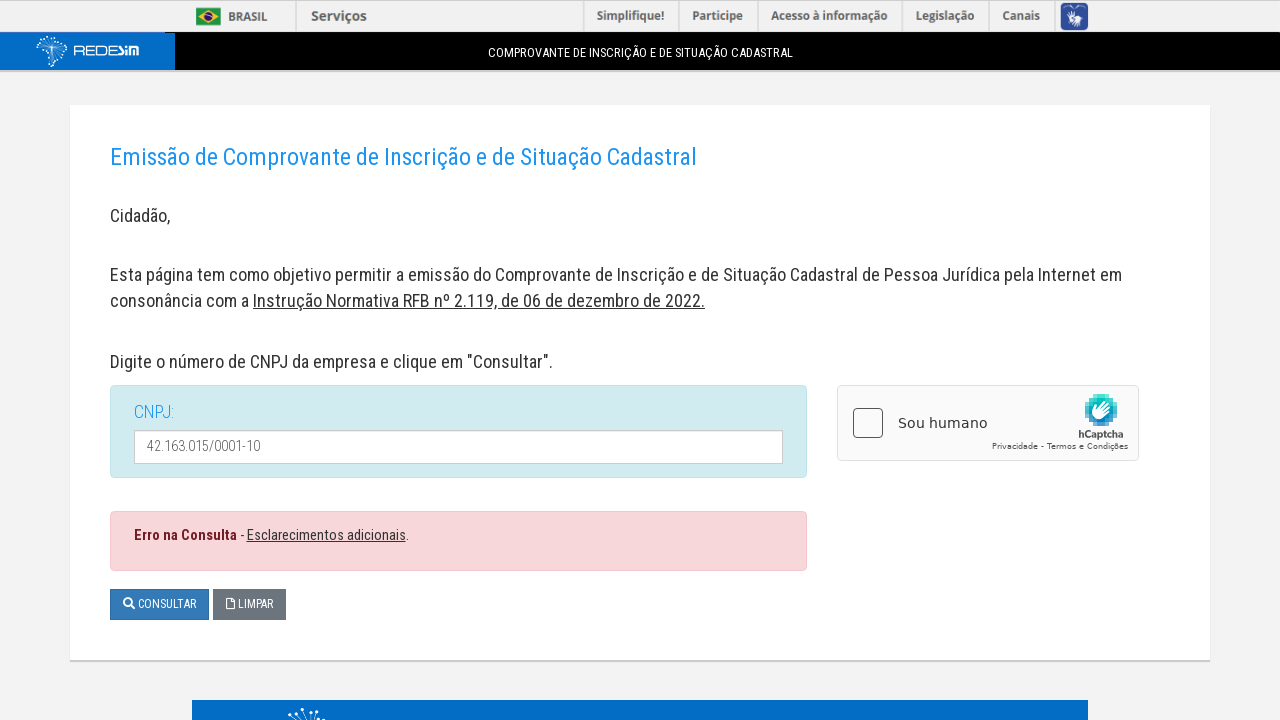